Tests drag and drop functionality by dragging element A to container B, verifying the swap, then dragging it back to container A and verifying elements return to original positions.

Starting URL: https://the-internet.herokuapp.com/drag_and_drop

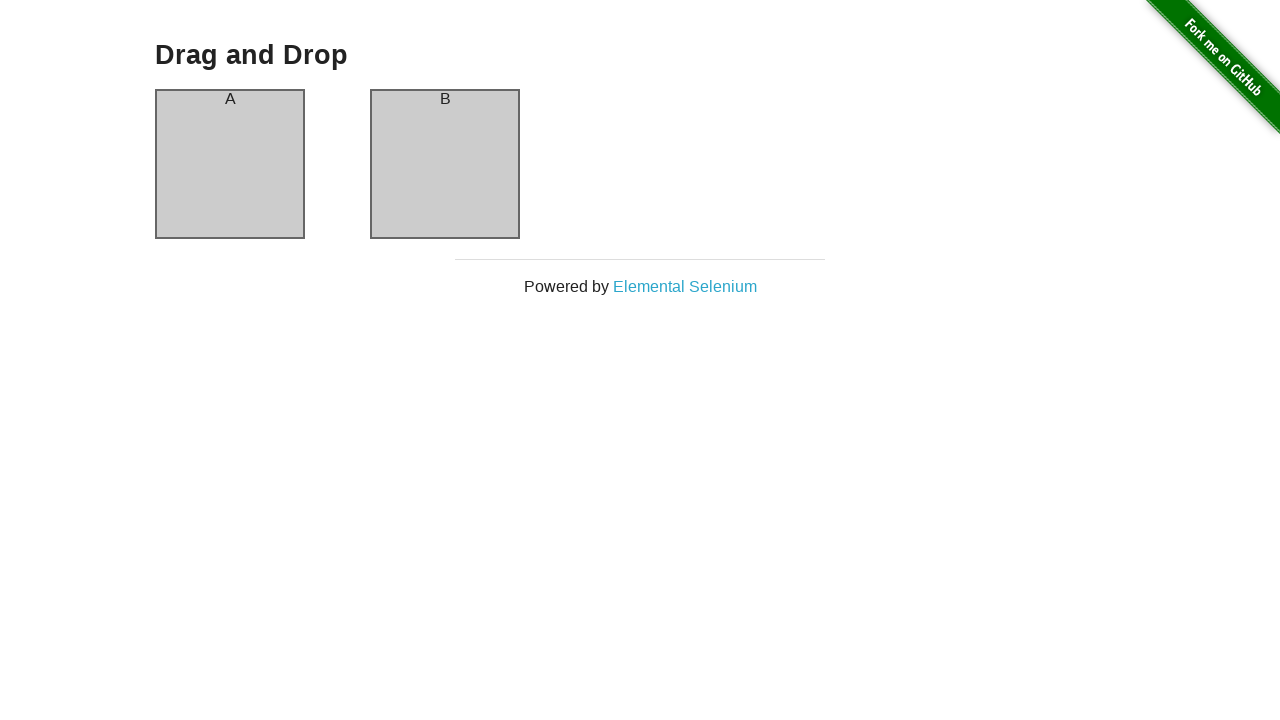

Waited for drag and drop page to load - content header appeared
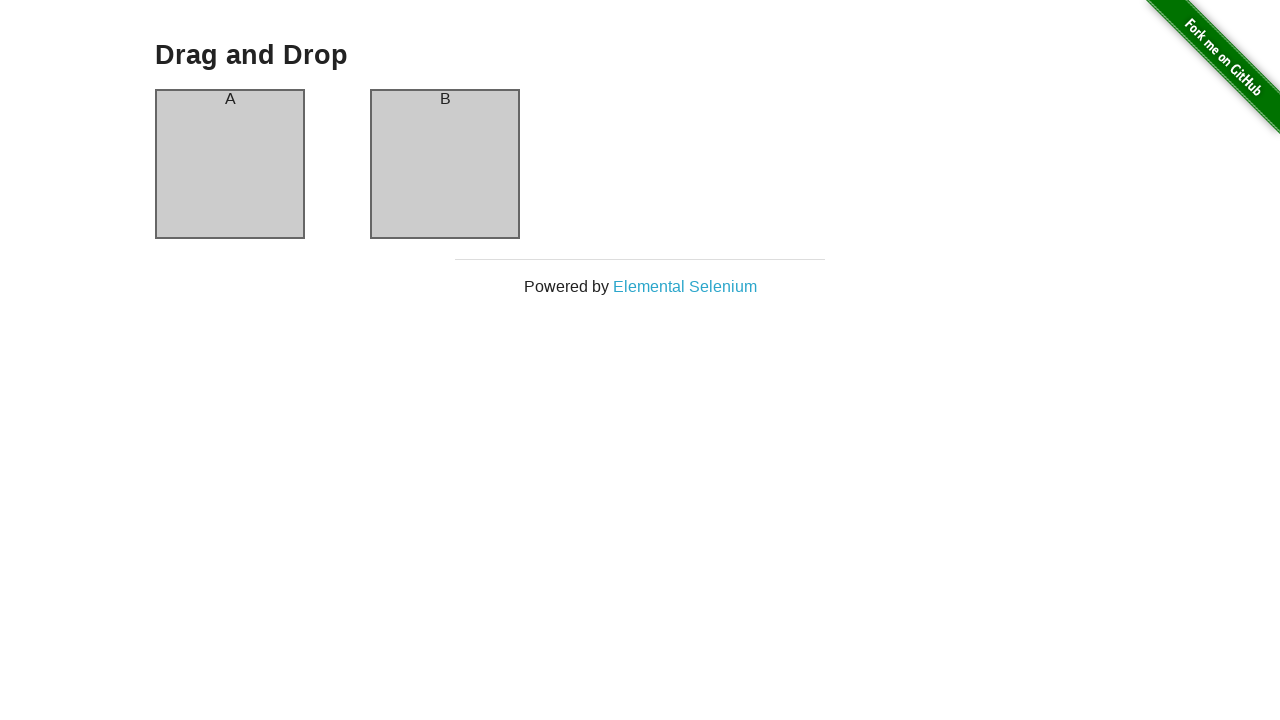

Verified column-a header is present in initial state
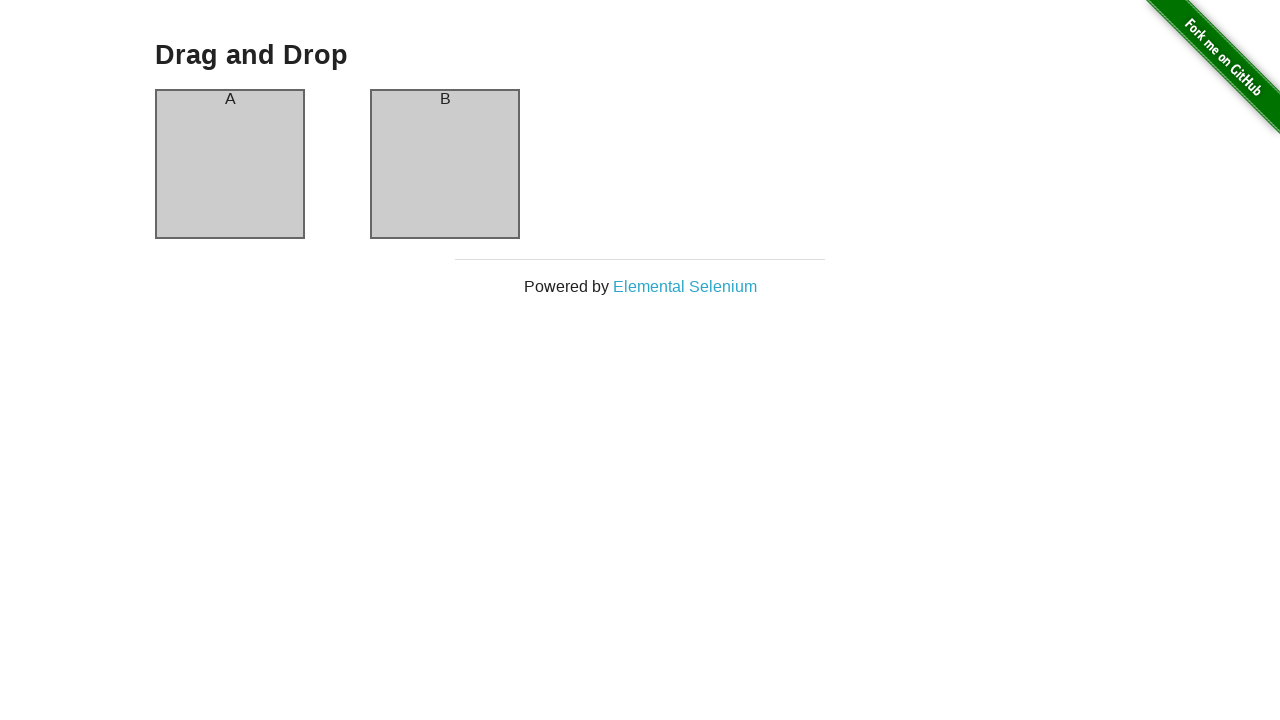

Verified column-b header is present in initial state
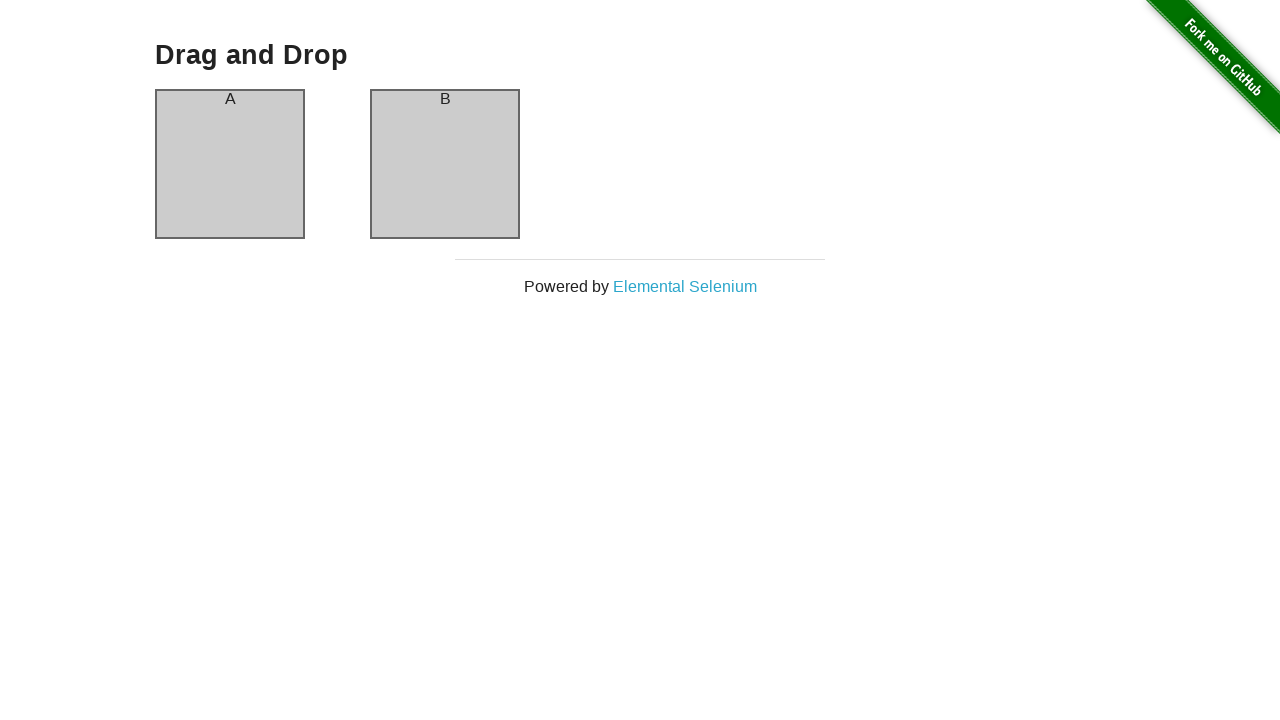

Dragged element A from column-a to column-b at (445, 164)
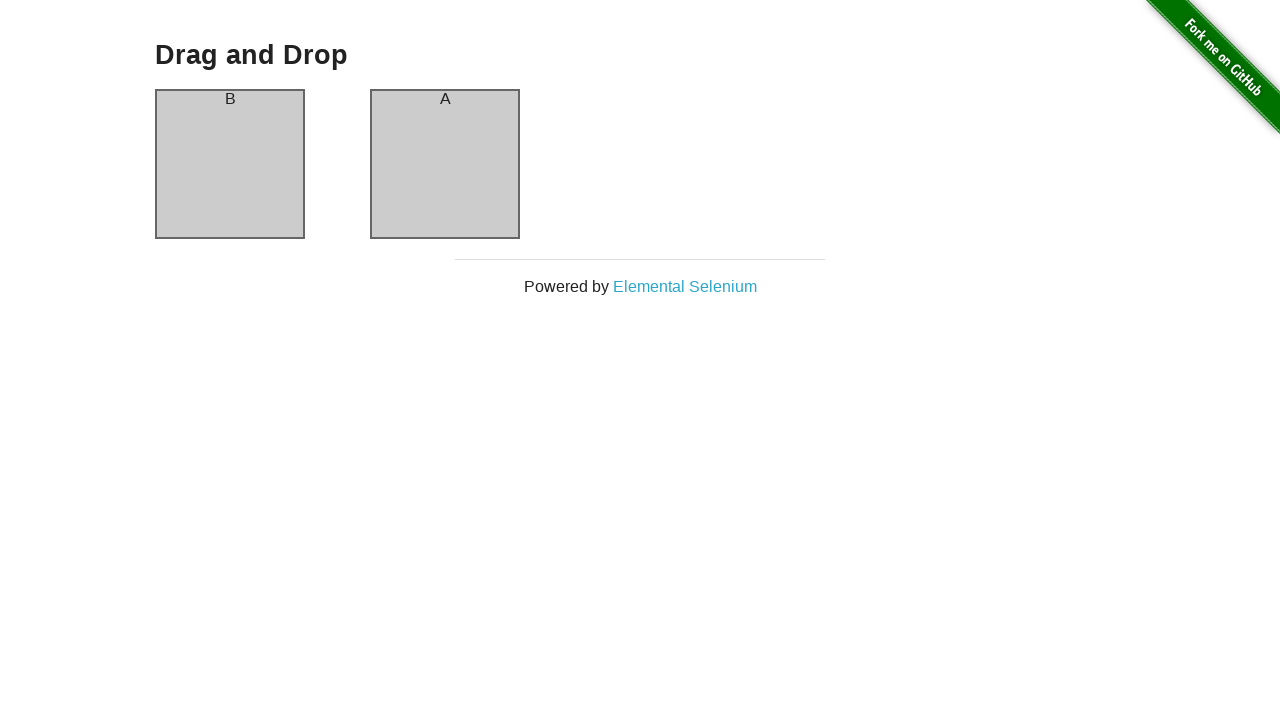

Waited 500ms for drag operation to complete
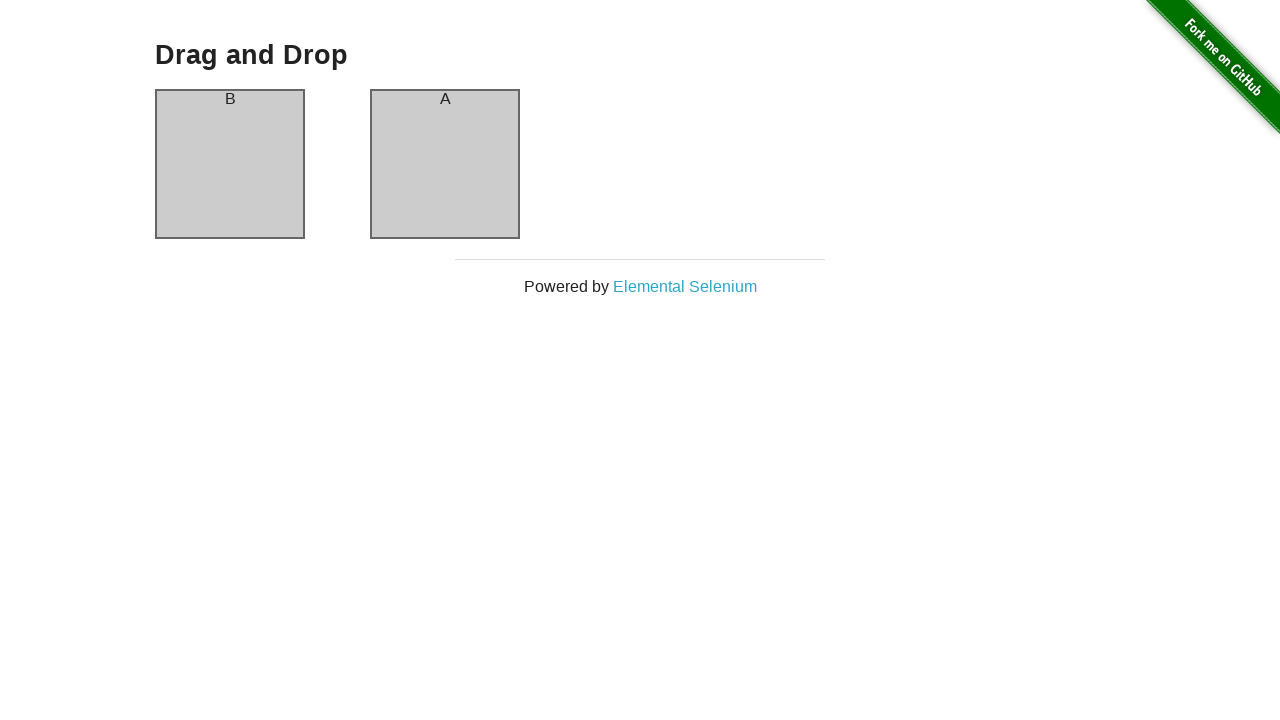

Dragged element A back from column-b to column-a at (230, 164)
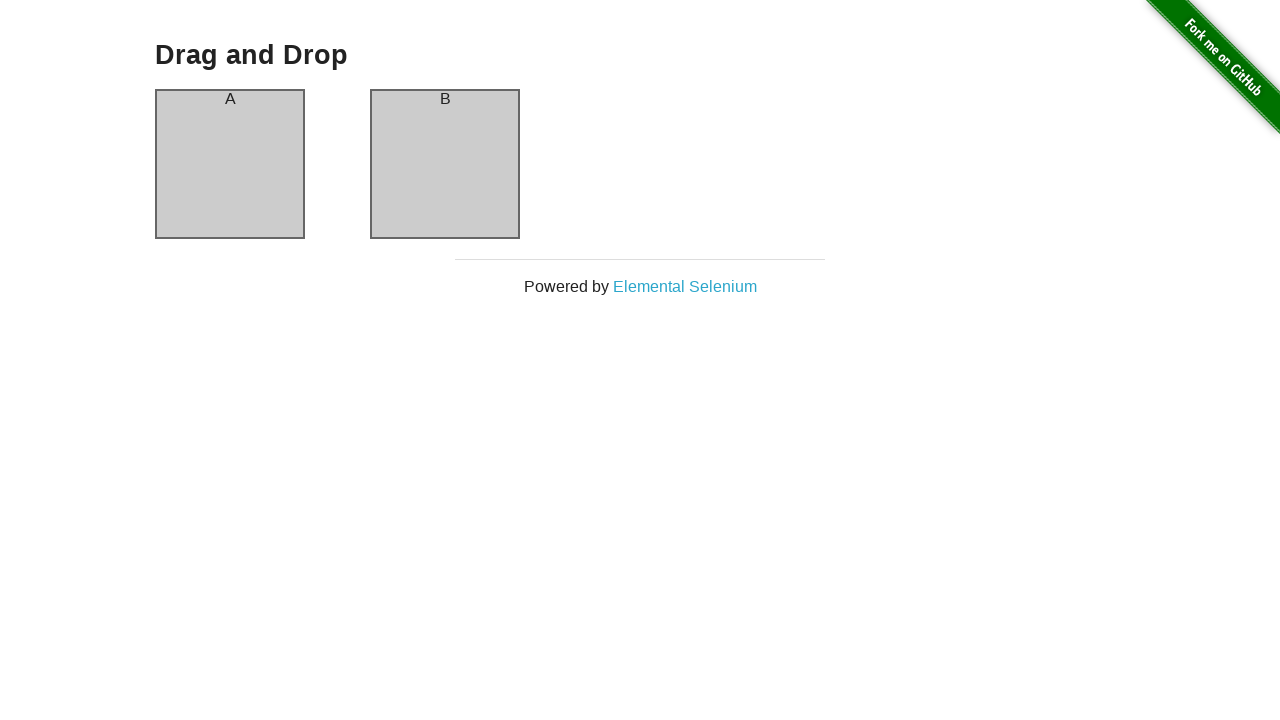

Waited 500ms for drag operation to complete
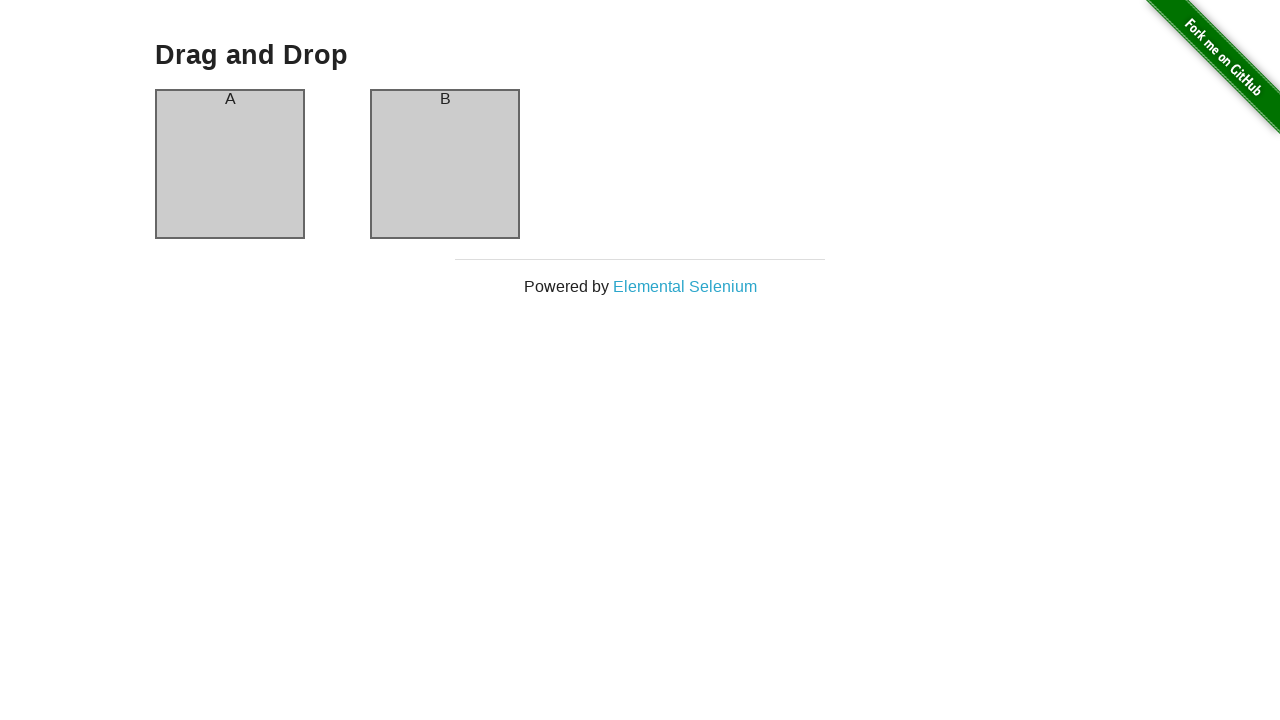

Verified element A returned to column-a - column-a header is present
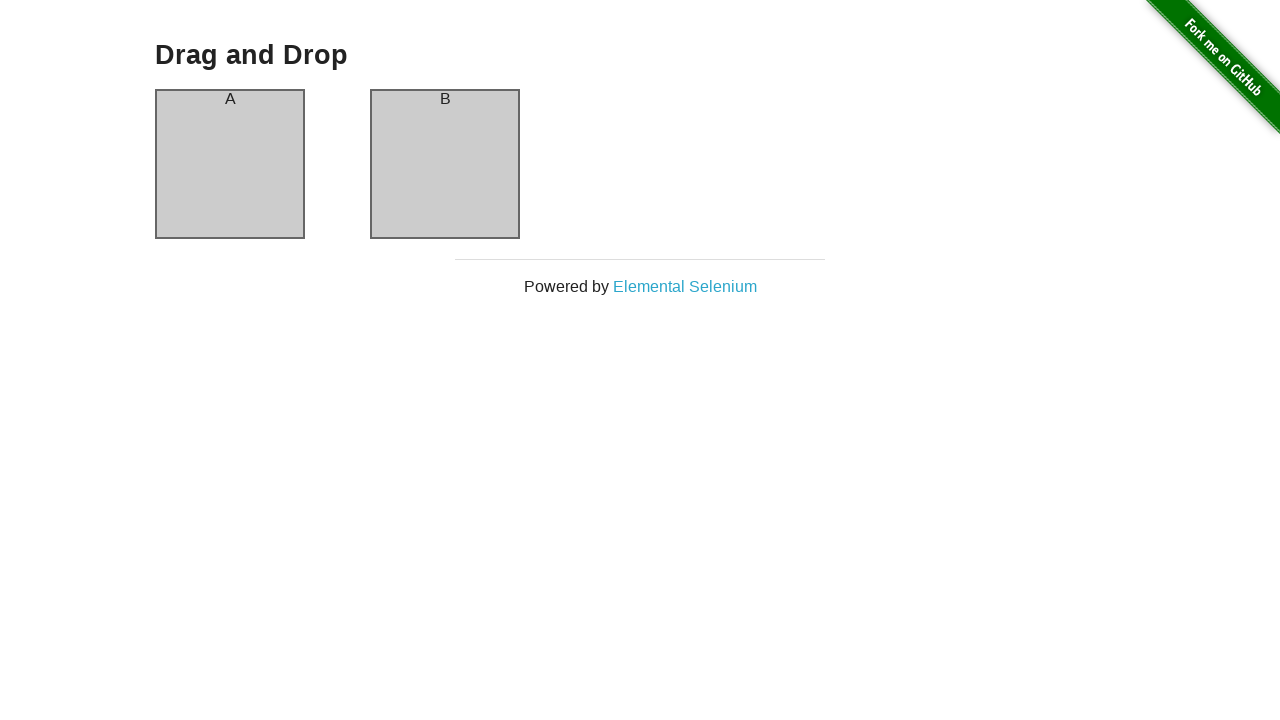

Verified element B returned to column-b - column-b header is present
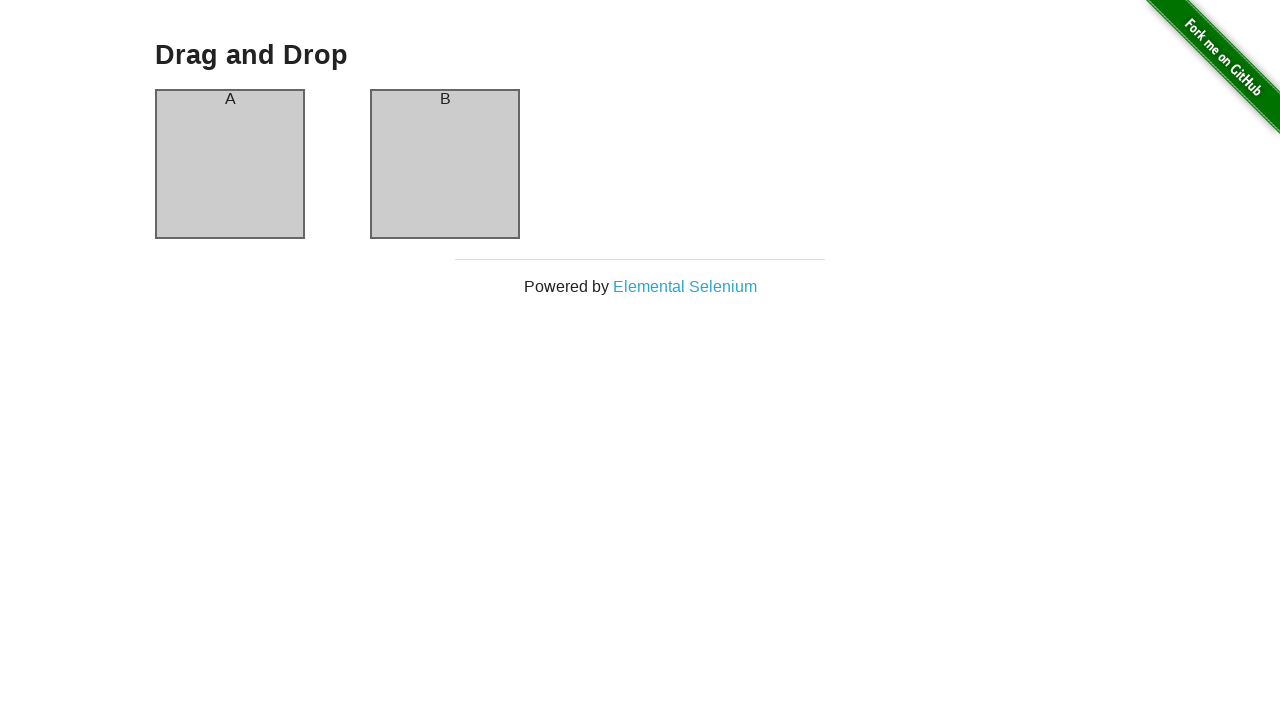

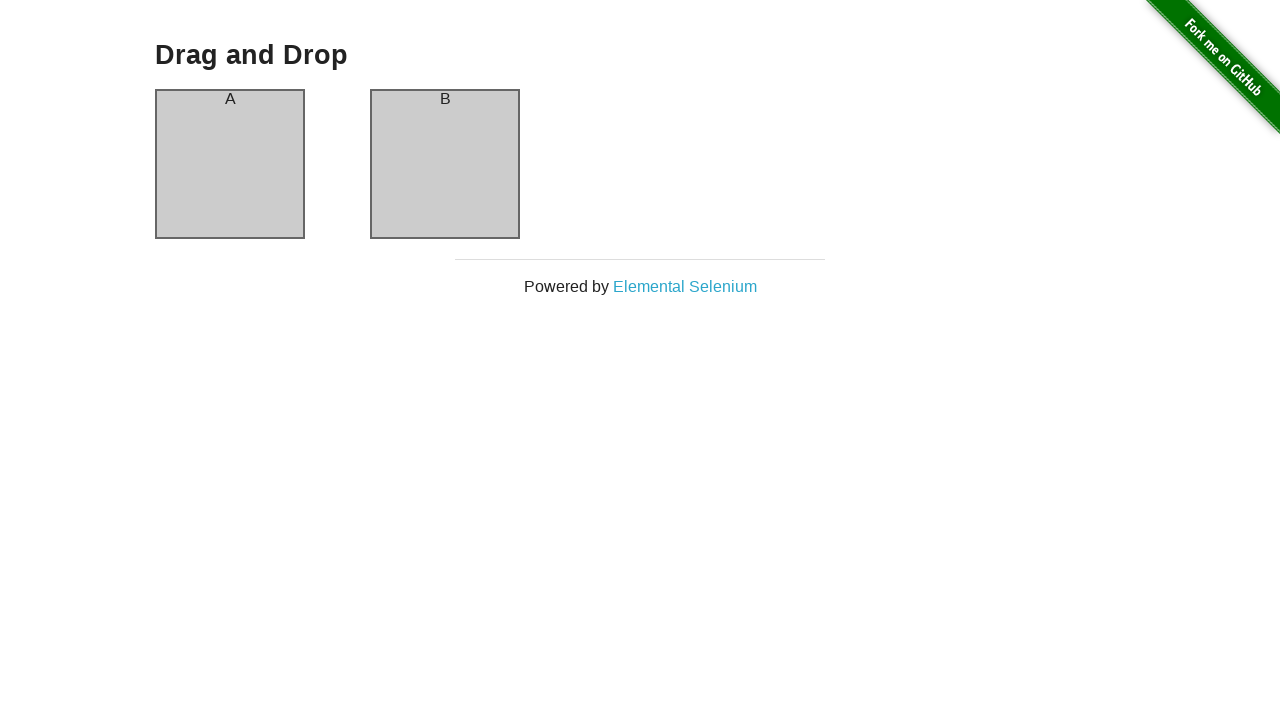